Tests alert and confirm dialogs by clicking buttons, verifying alert text, and dismissing/accepting dialogs

Starting URL: https://antoniotrindade.com.br/treinoautomacao/elementsweb.html

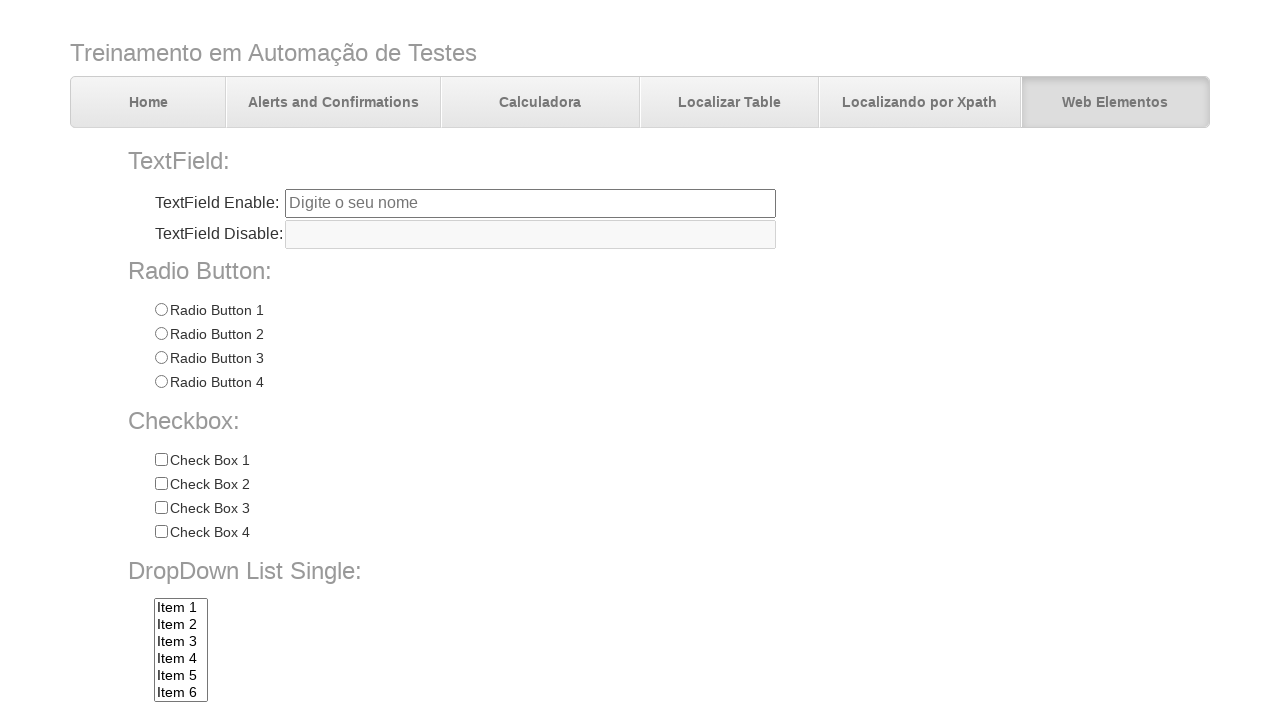

Set up dialog handler to accept alert with message 'Eu sou um alerta!'
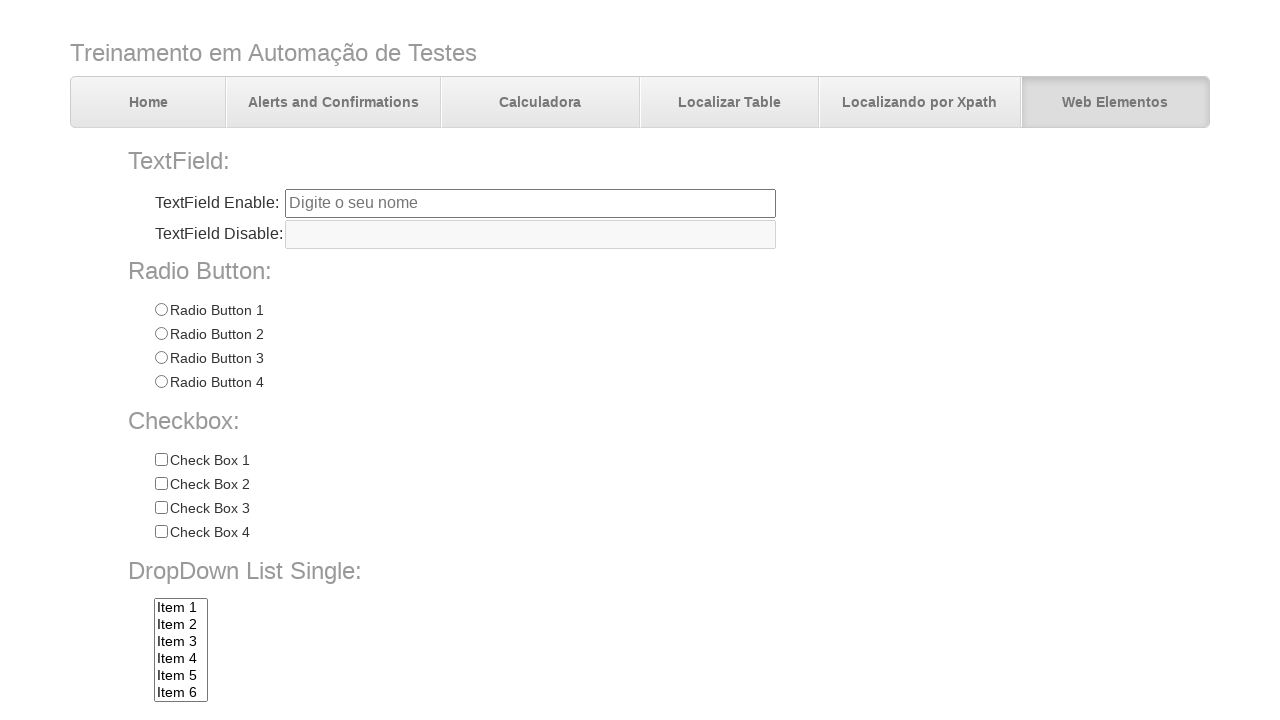

Clicked alert button at (366, 644) on input[name='alertbtn']
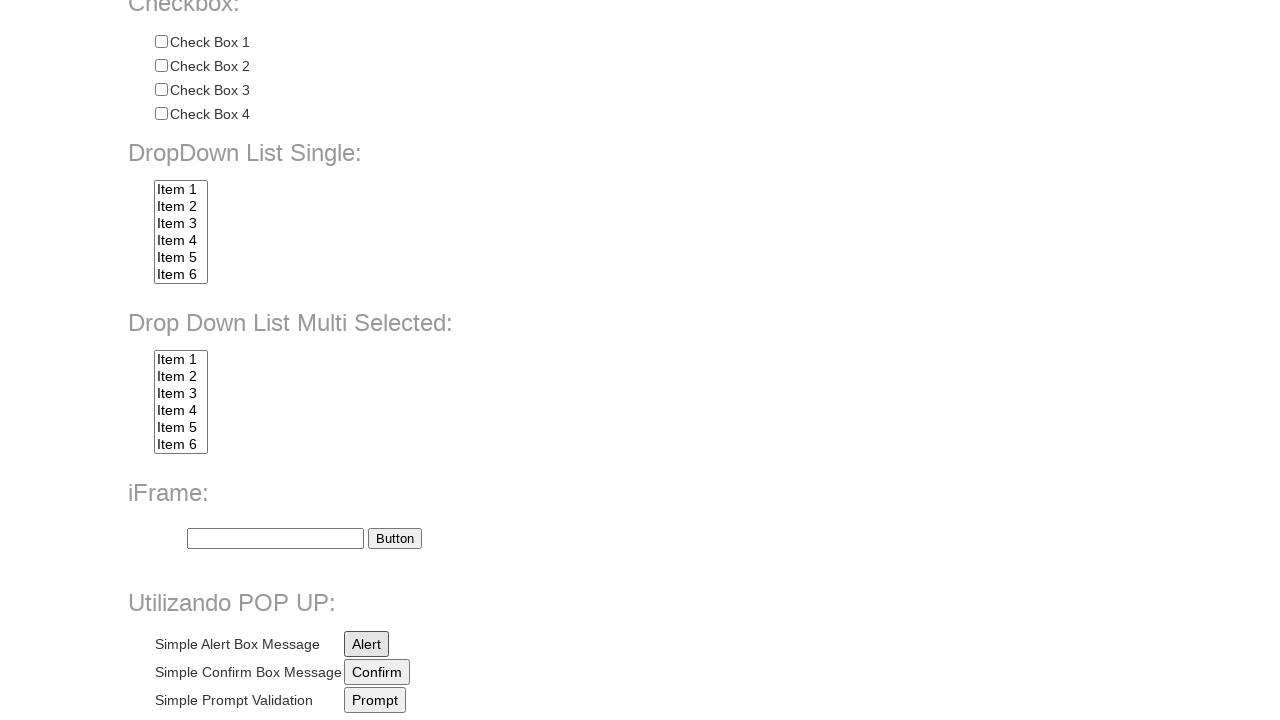

Waited 500ms for alert dialog to process
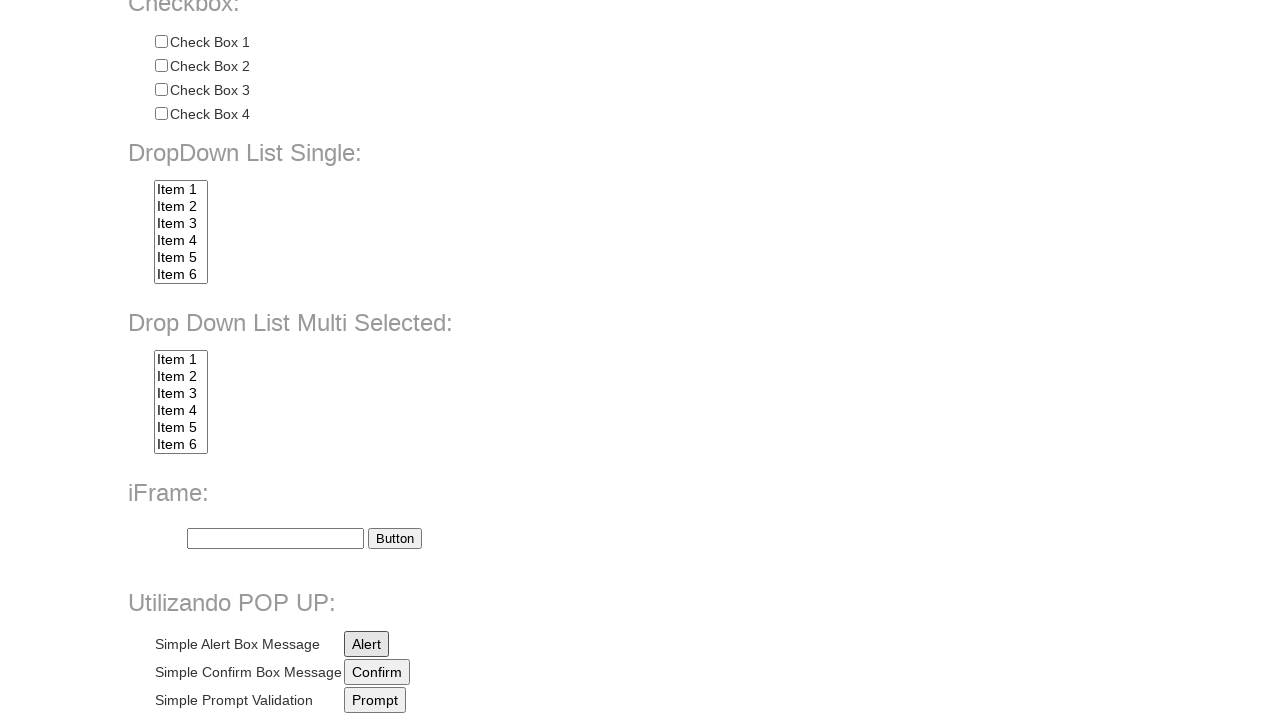

Set up dialog handler to dismiss confirm dialog with message 'Pressione um botão!'
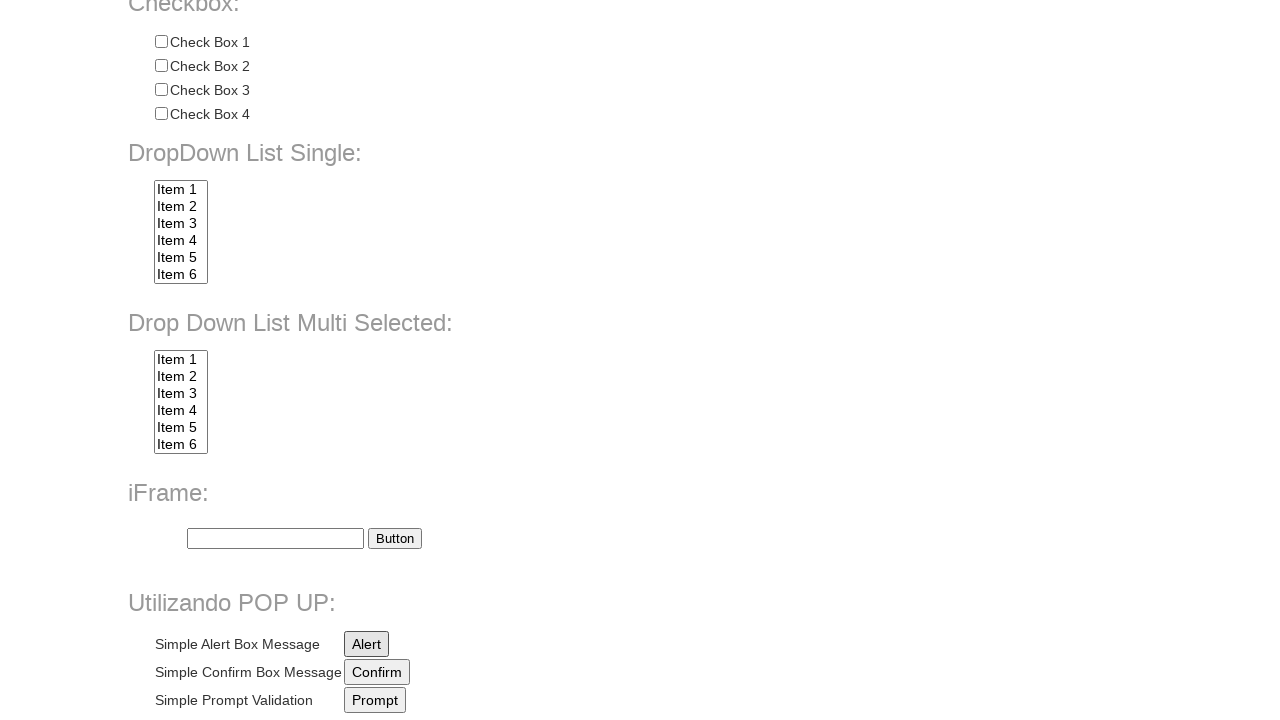

Clicked confirm button at (377, 672) on input[name='confirmbtn']
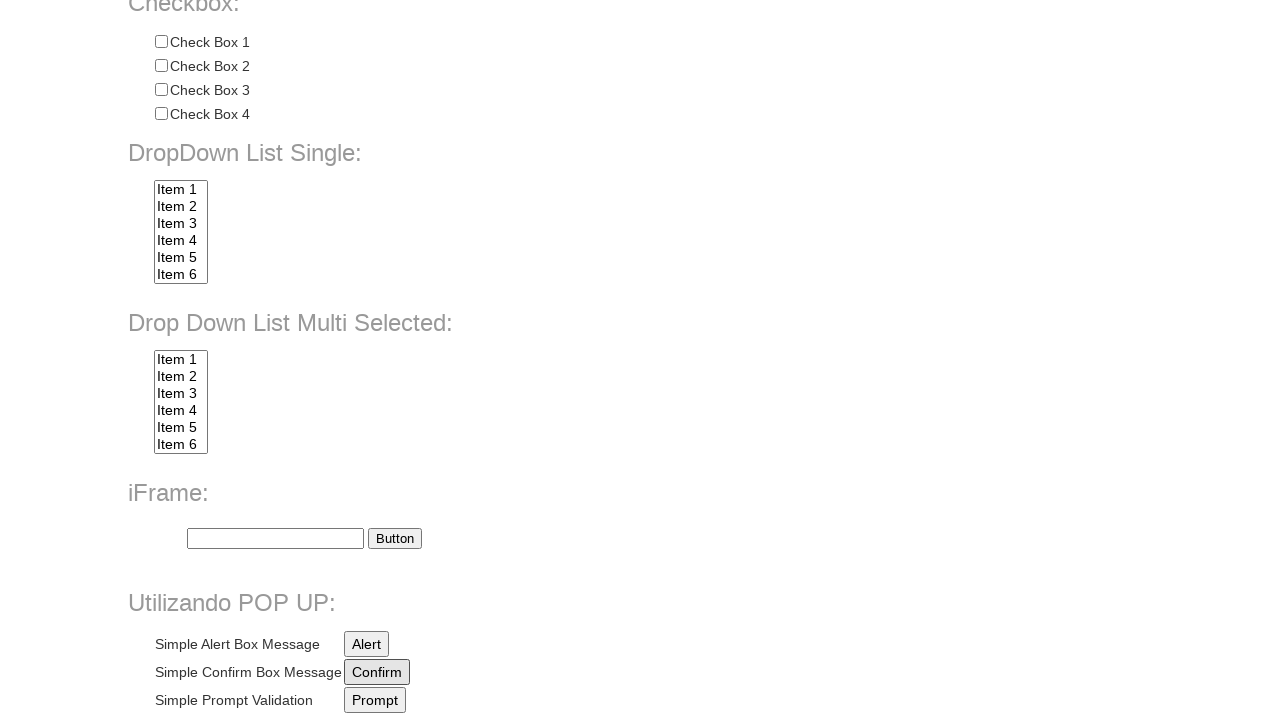

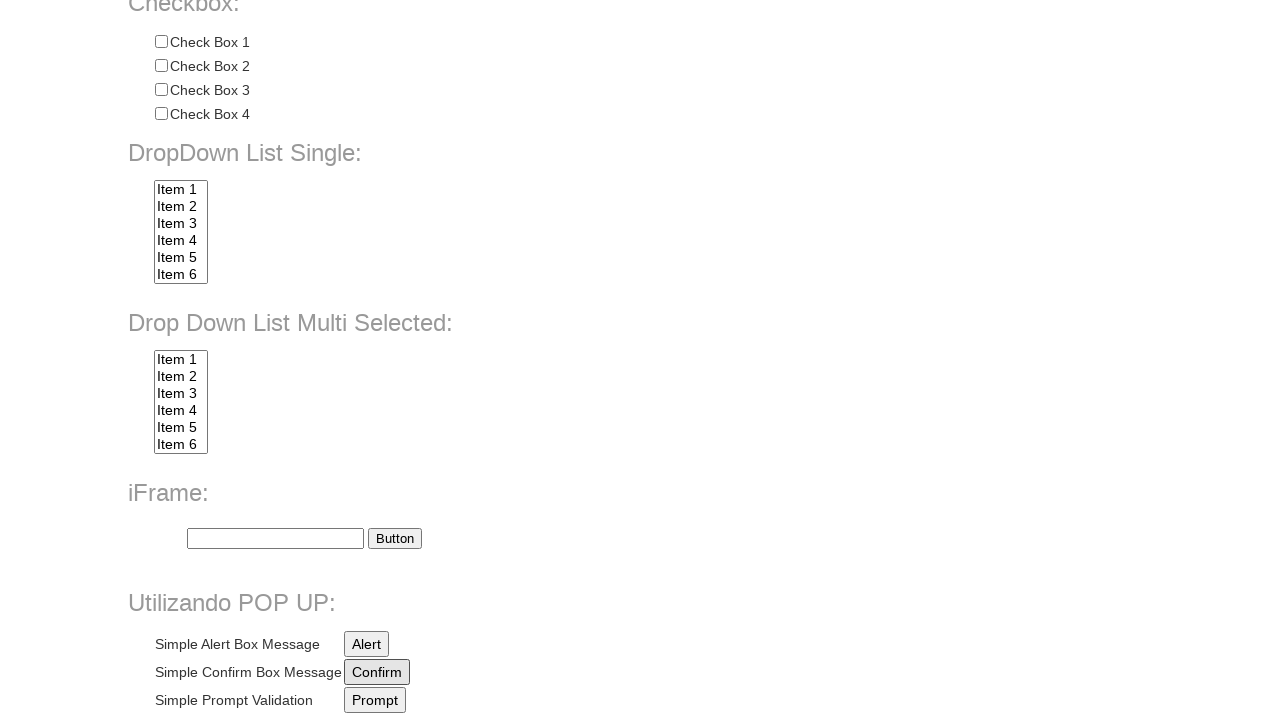